Verifies that a production site loads correctly by checking for the presence of key UI elements including search bar, navigation, content grid, and content cards, while confirming no error messages are displayed.

Starting URL: https://bob-takuya.github.io/archi-site/

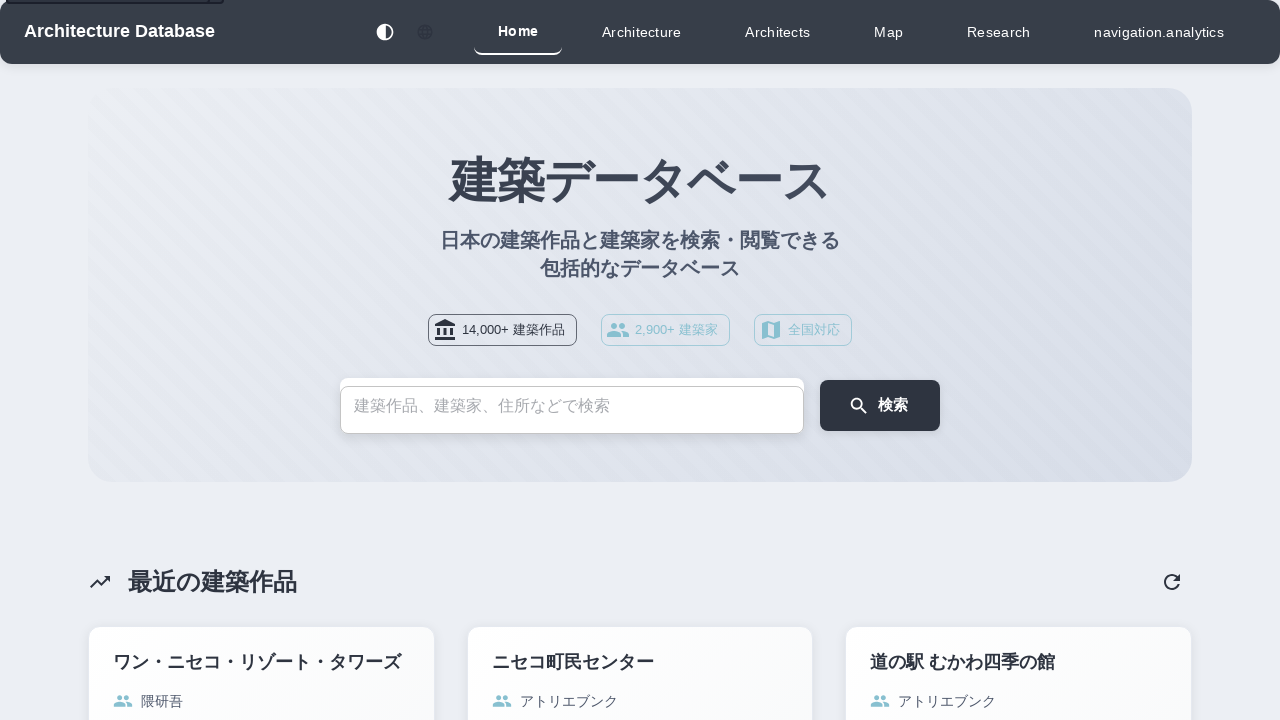

Waited for network idle state
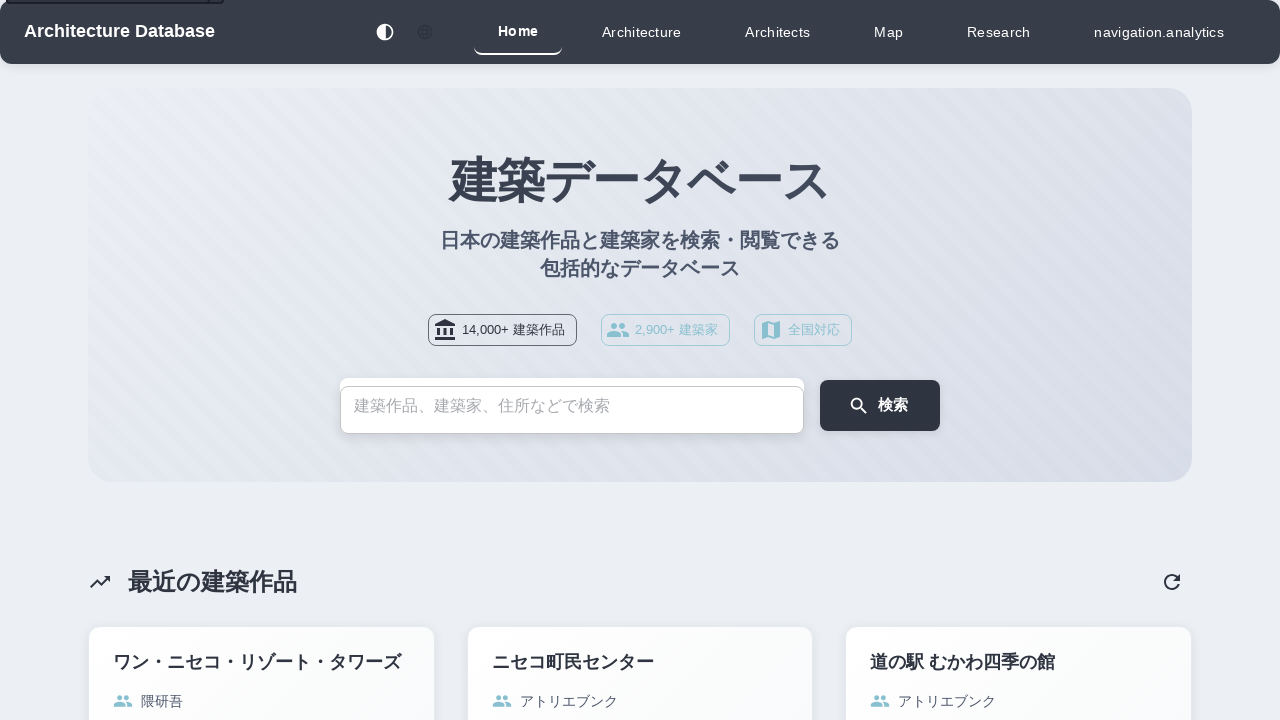

Waited 5 seconds for page to stabilize
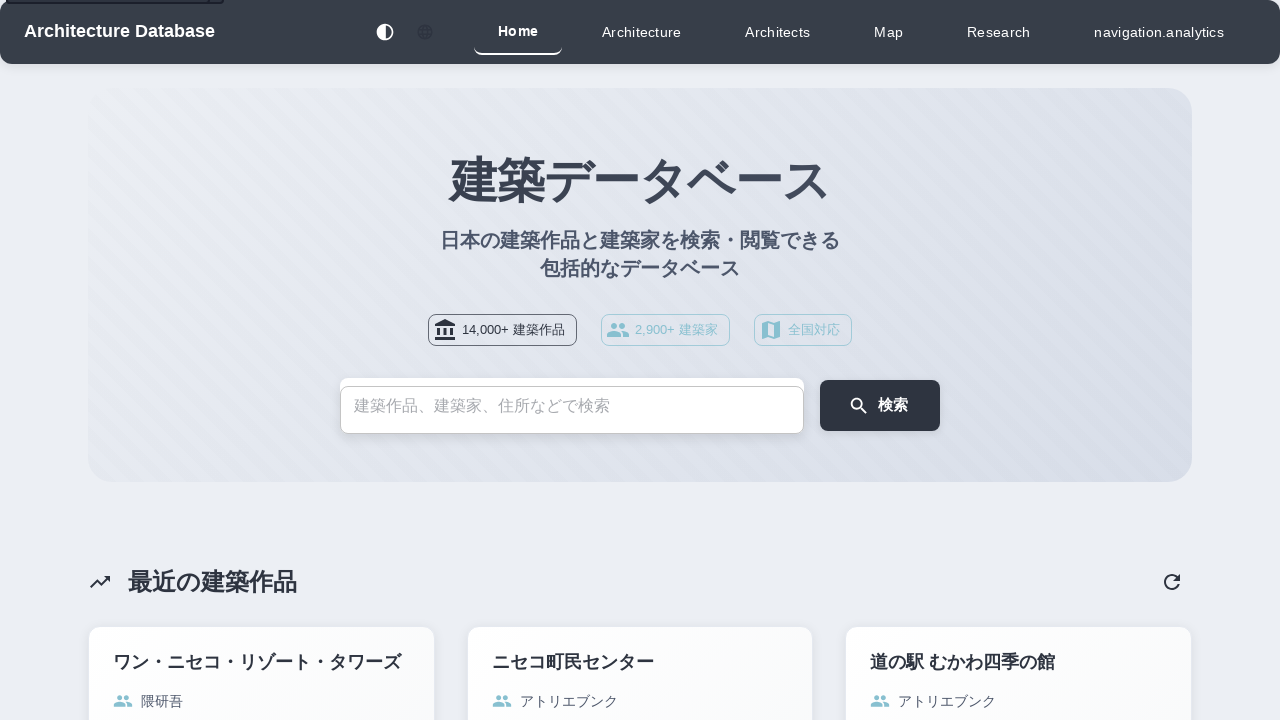

Retrieved body text content
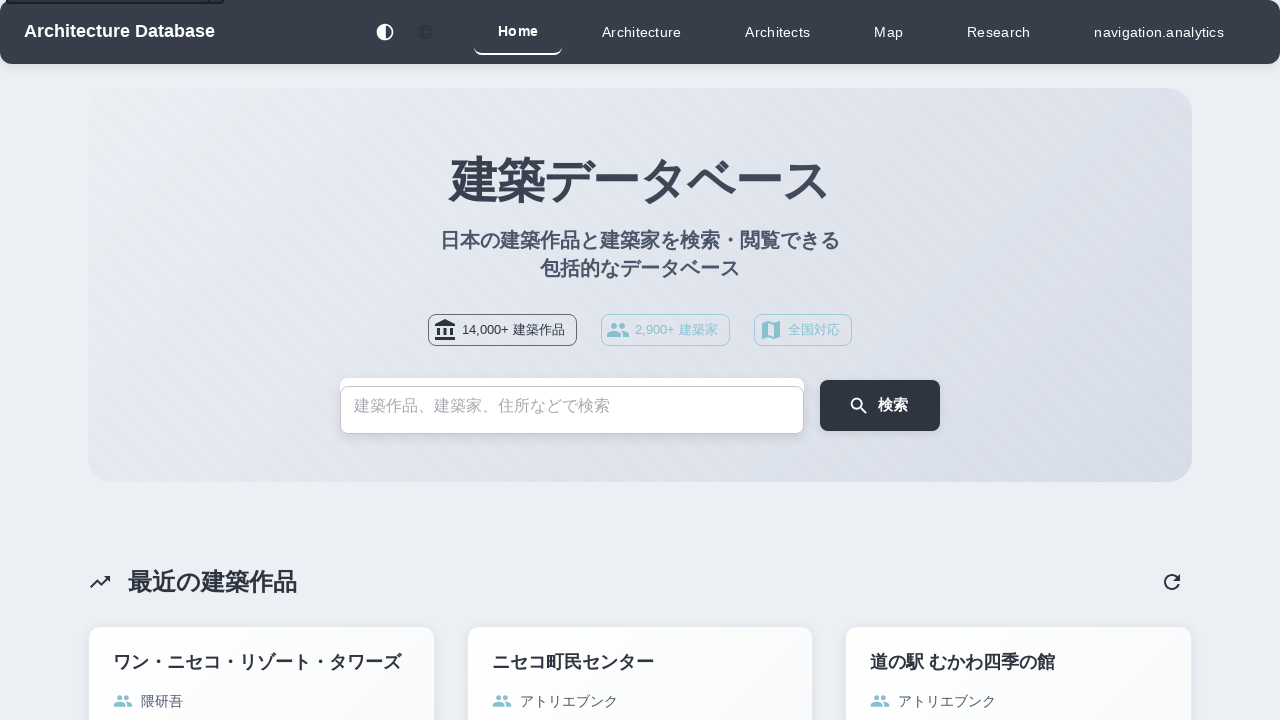

Checked for error message '問題が発生しました'
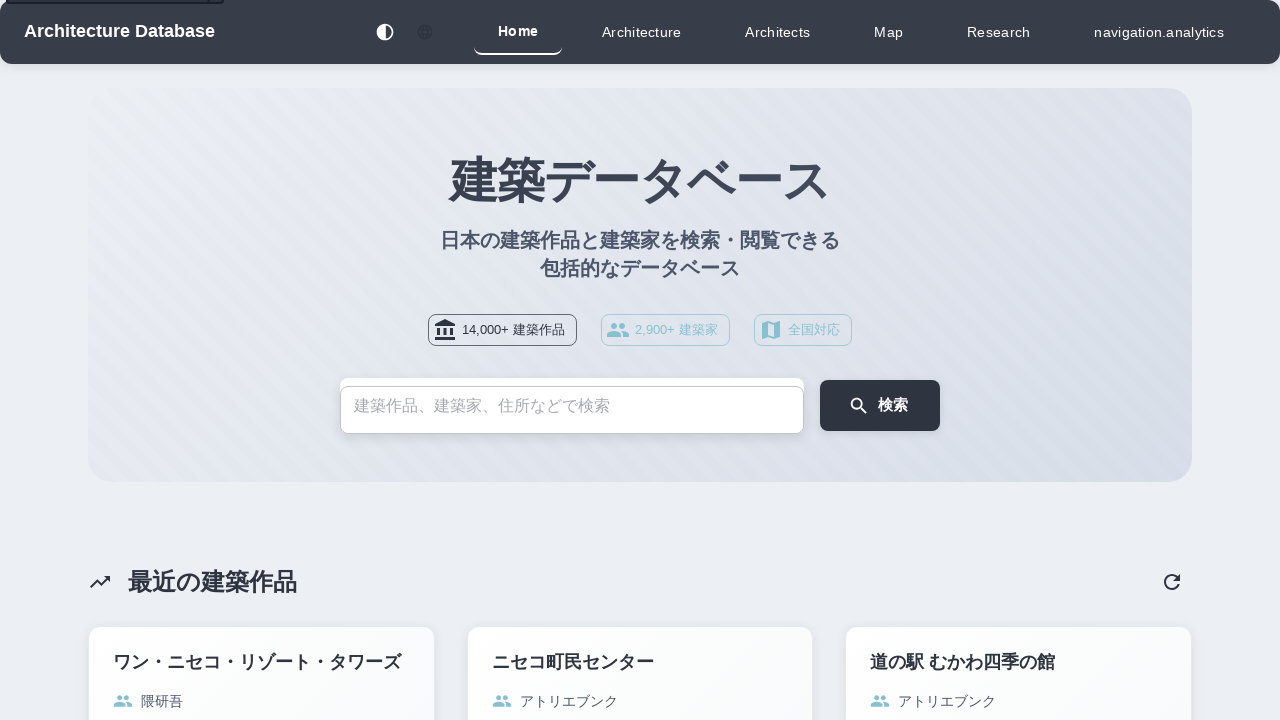

Verified search bar is present
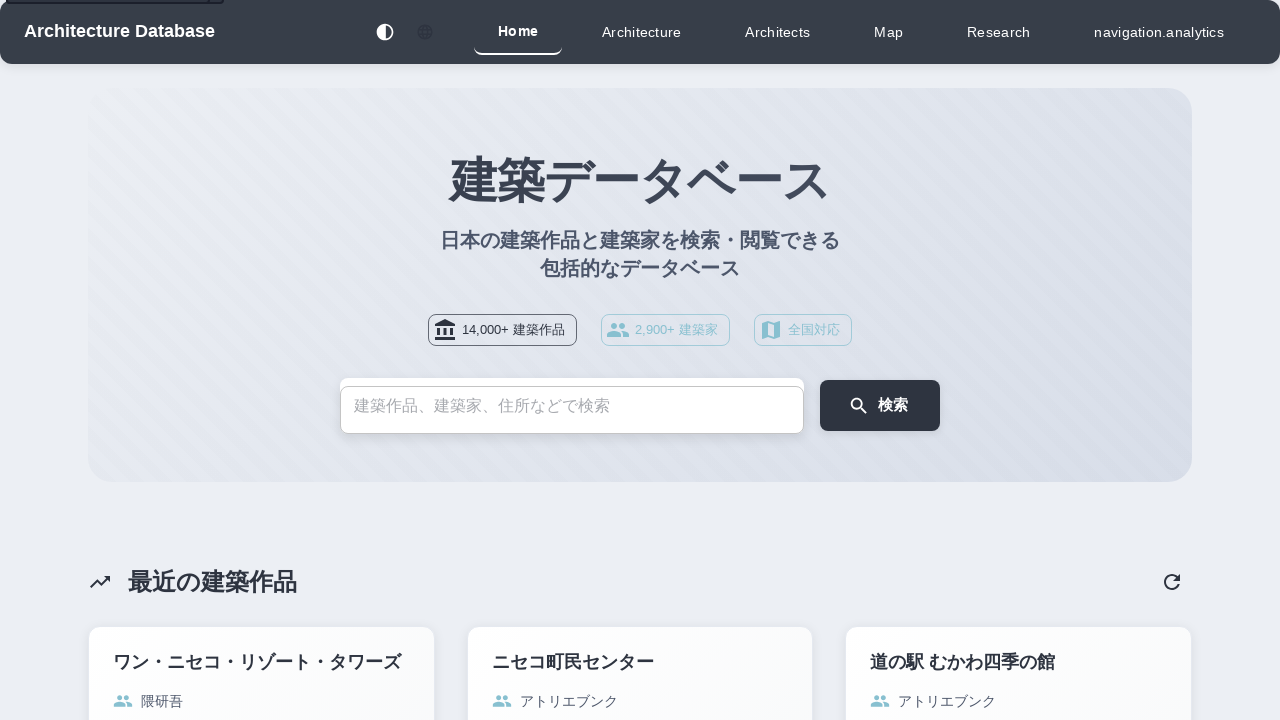

Verified navigation elements are present
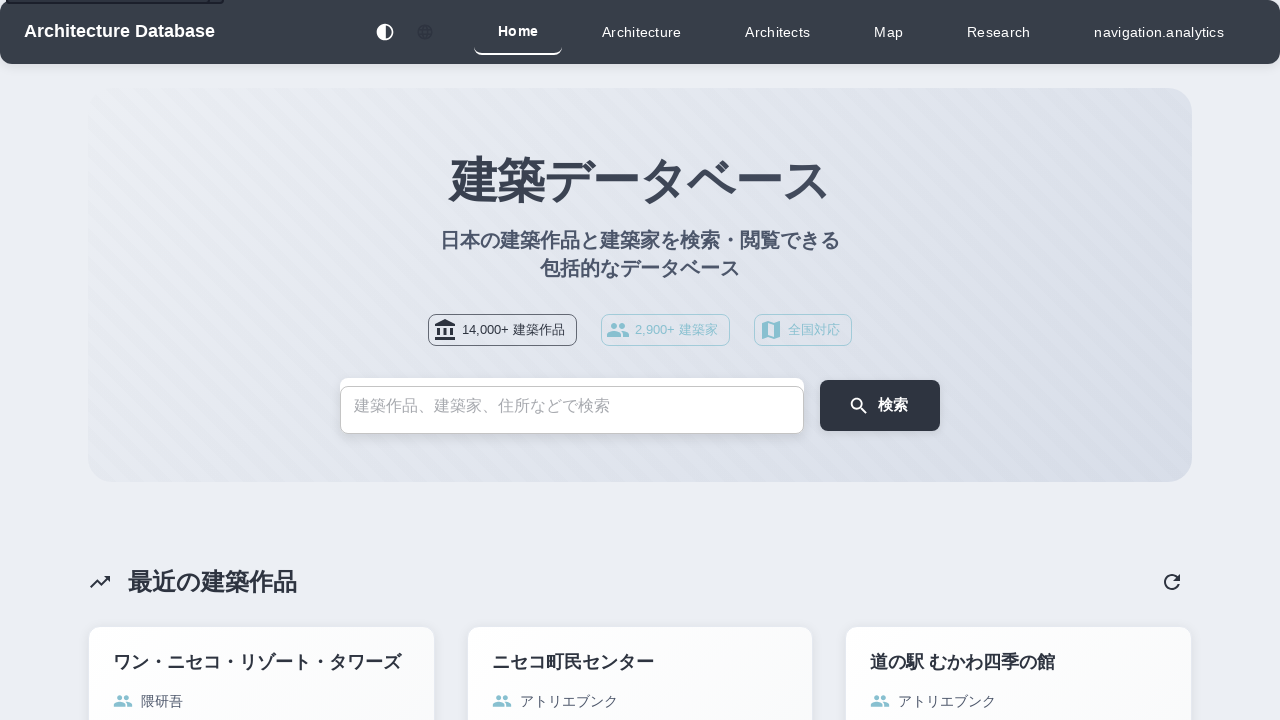

Verified content grid is present
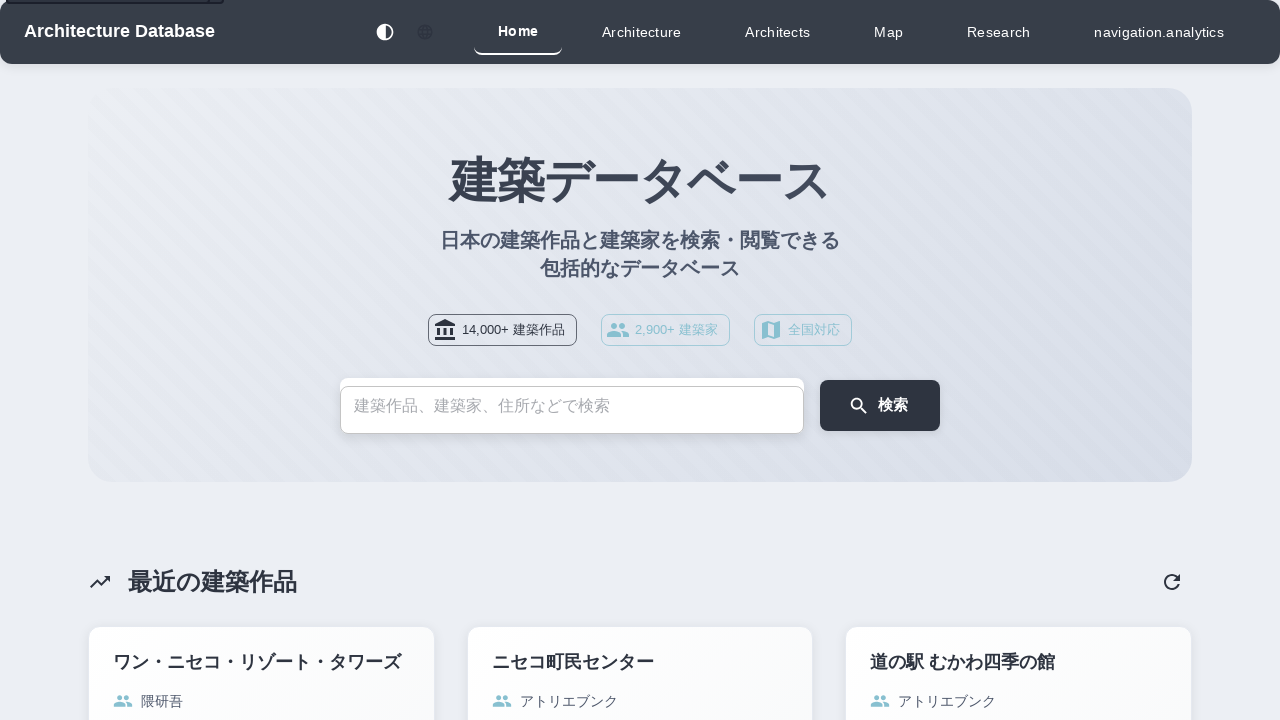

Verified content cards are present
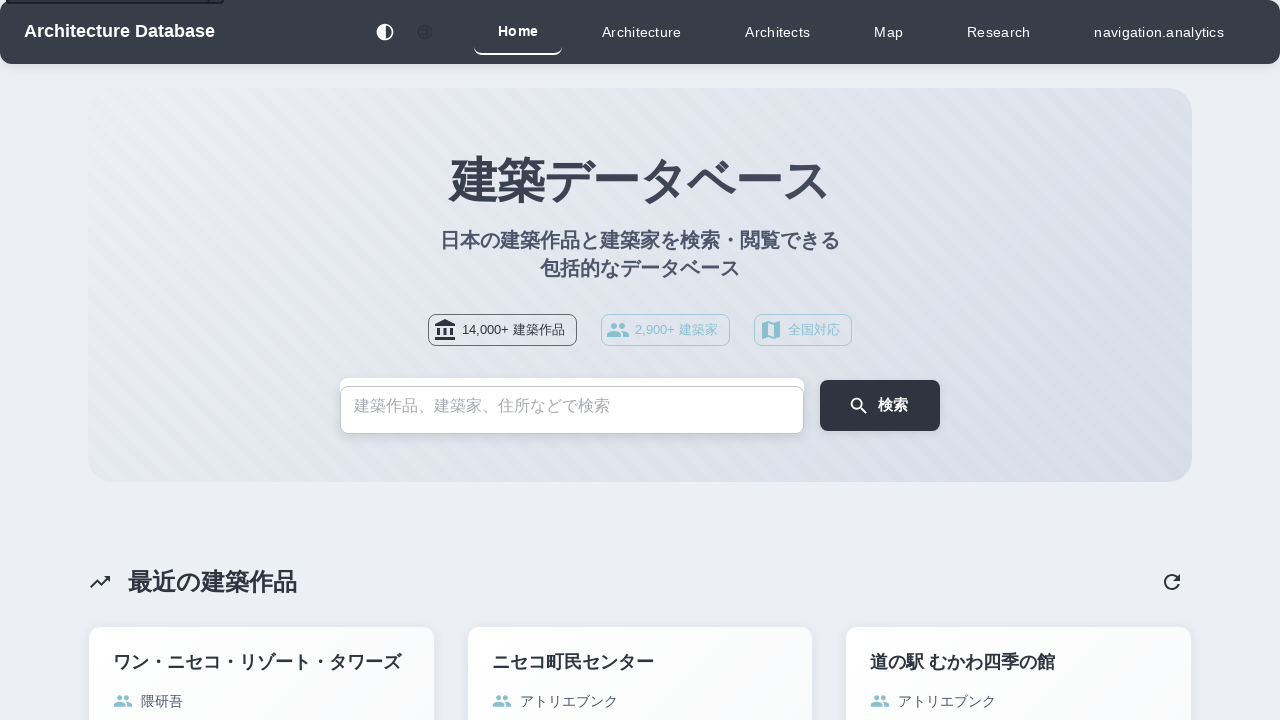

Confirmed no error messages are displayed
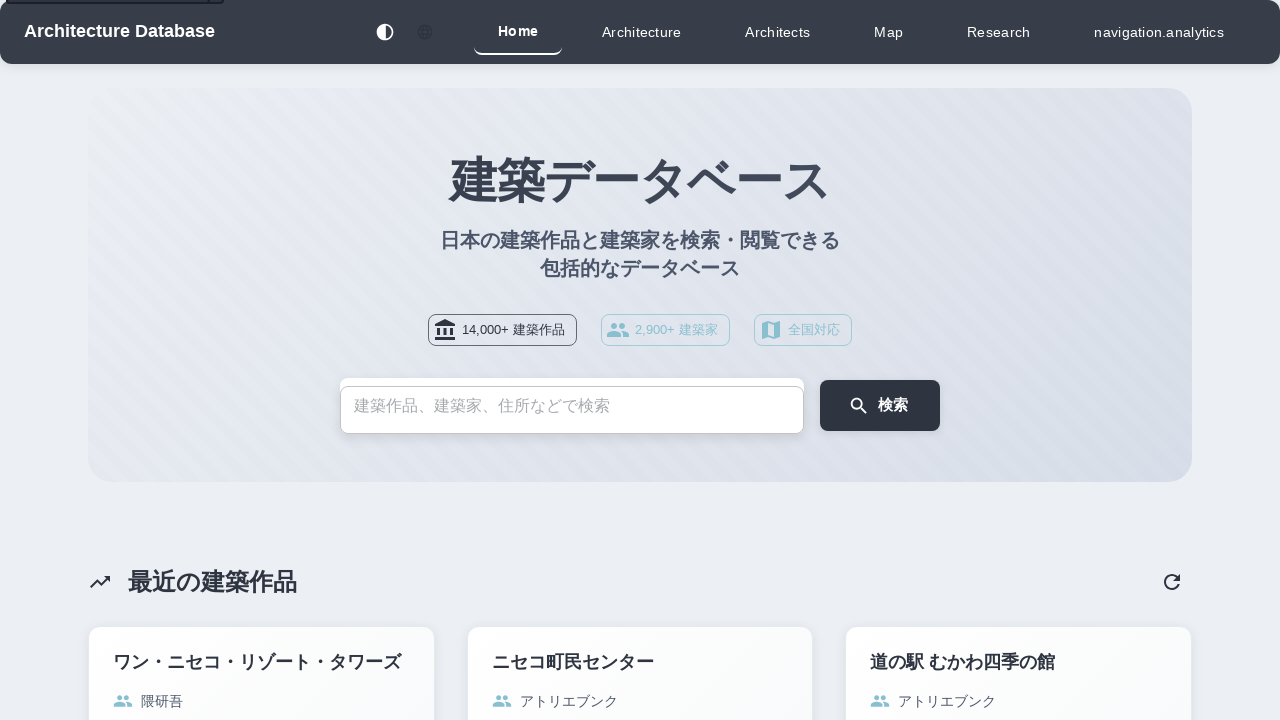

Confirmed search bar is functional
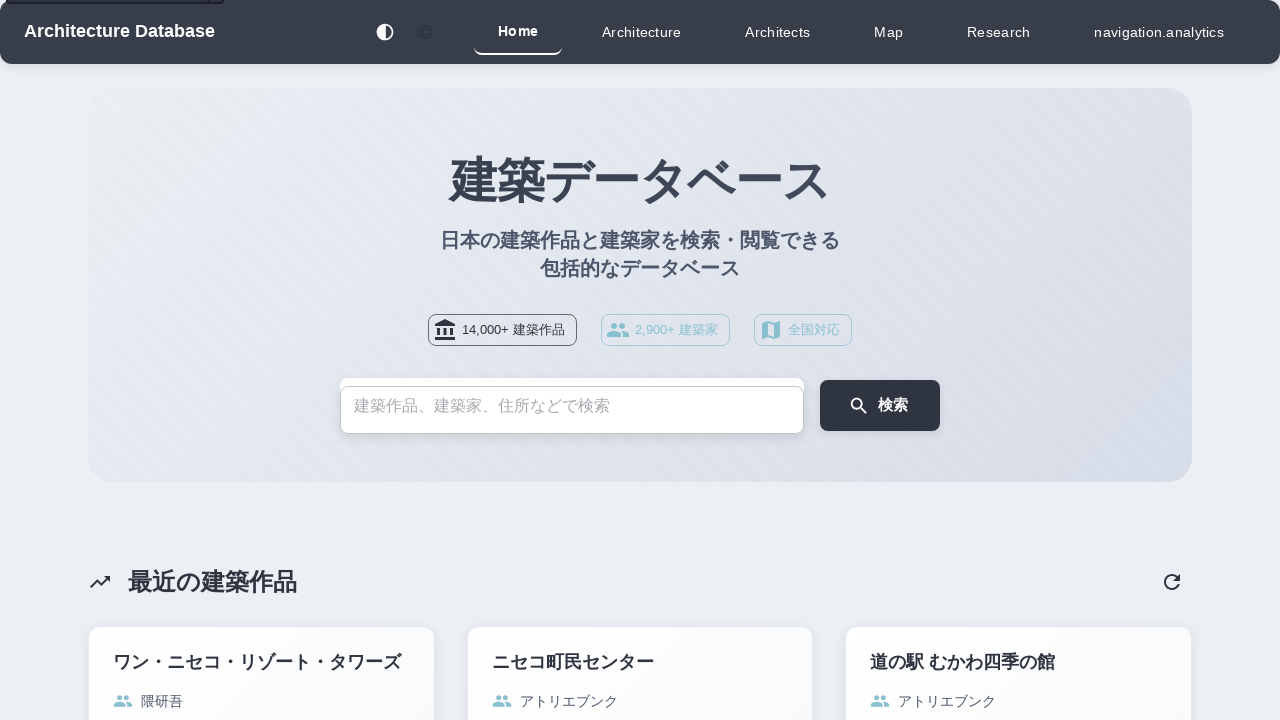

Confirmed navigation elements are functional
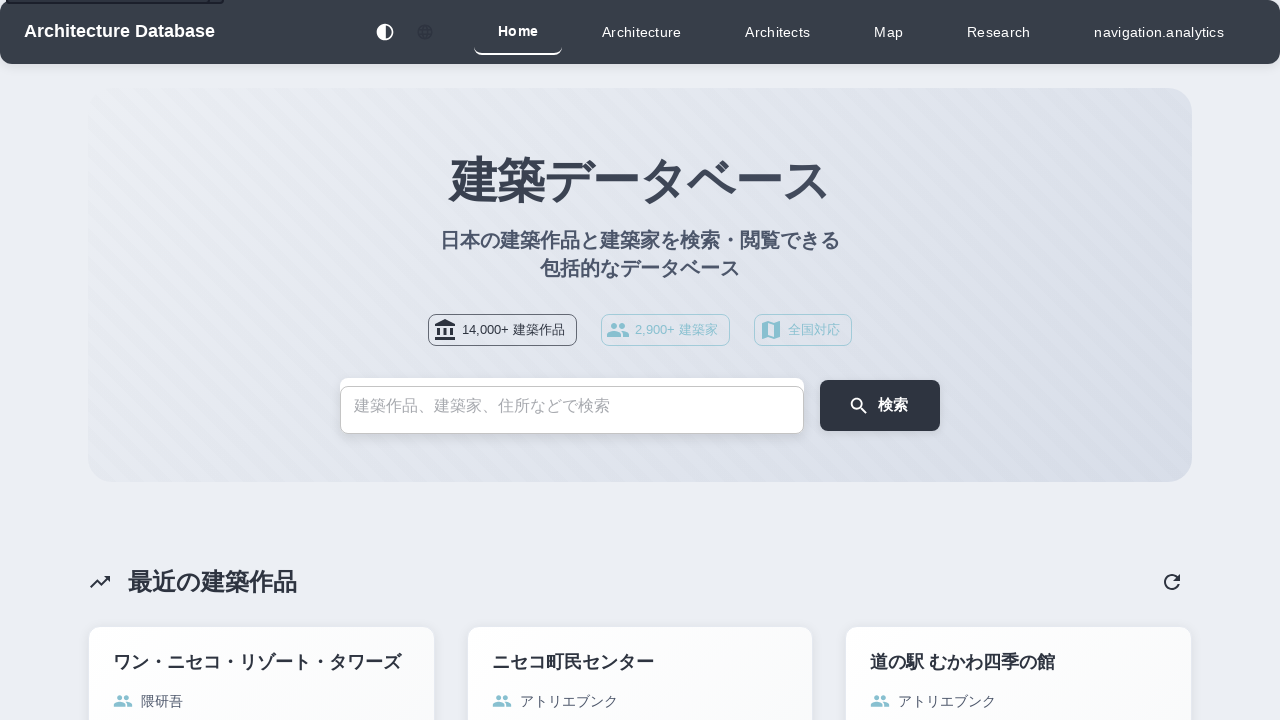

Confirmed content grid is functional
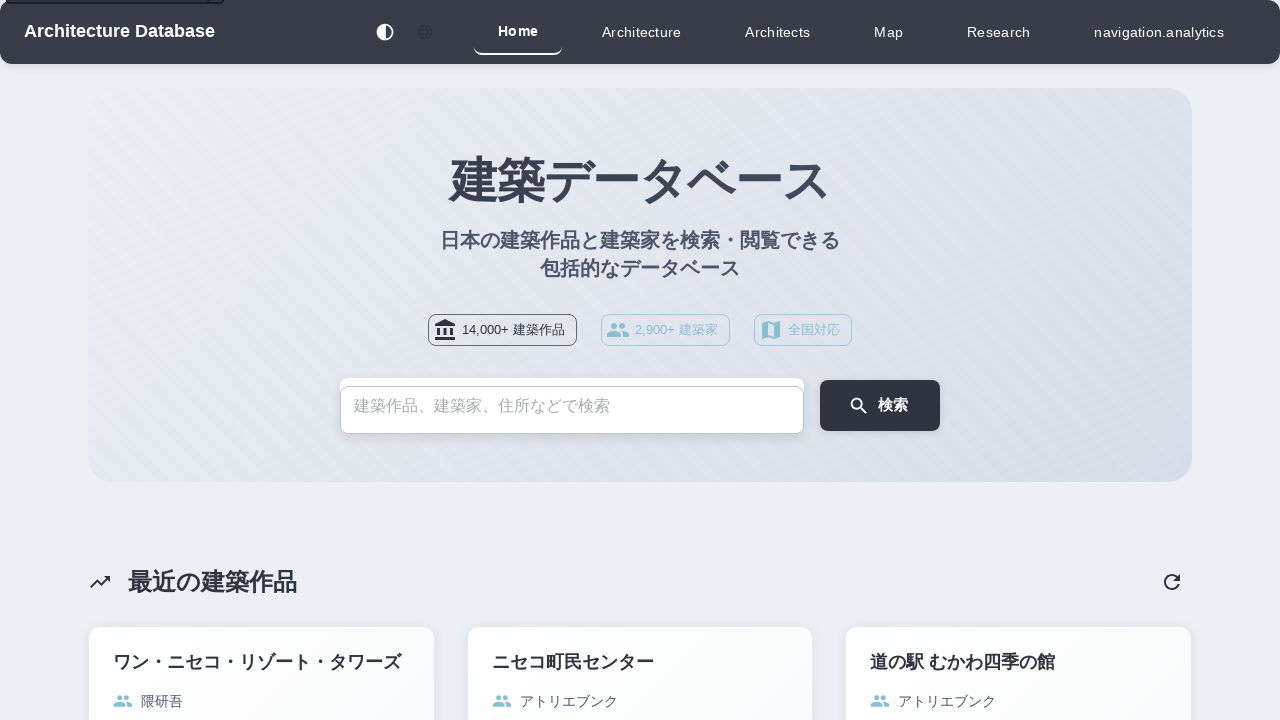

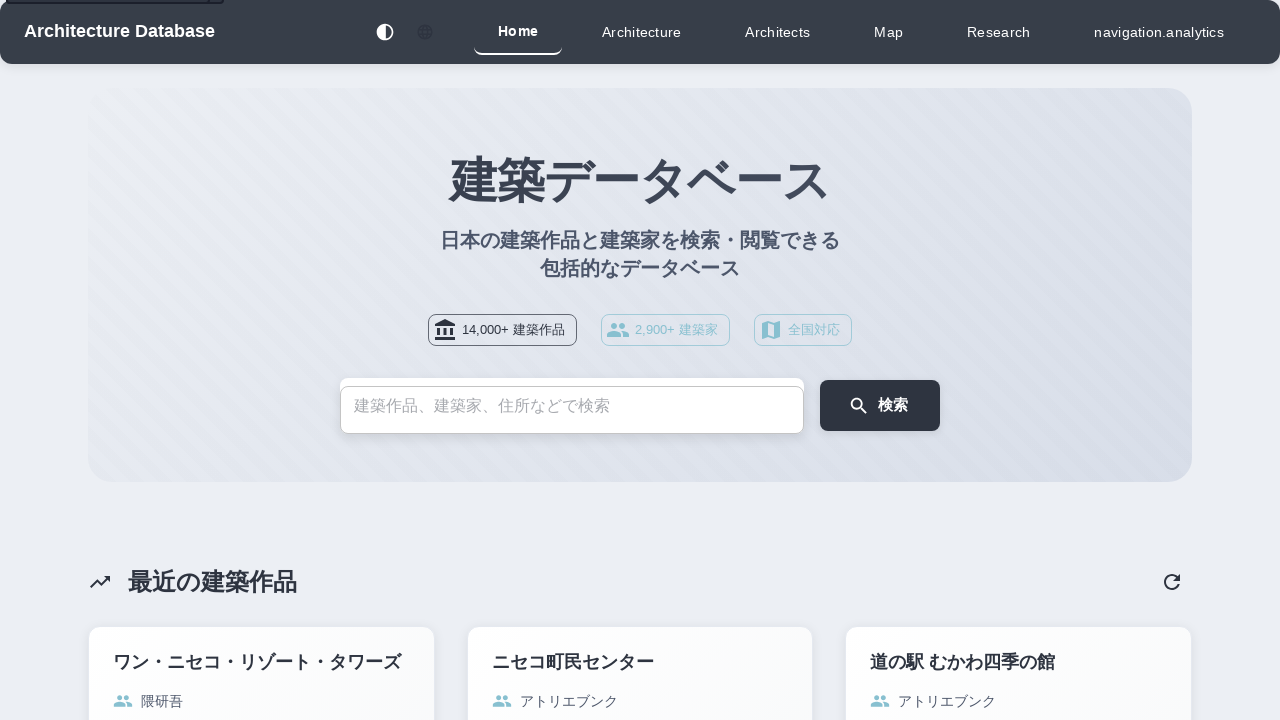